Tests filtering to display only completed todo items

Starting URL: https://demo.playwright.dev/todomvc

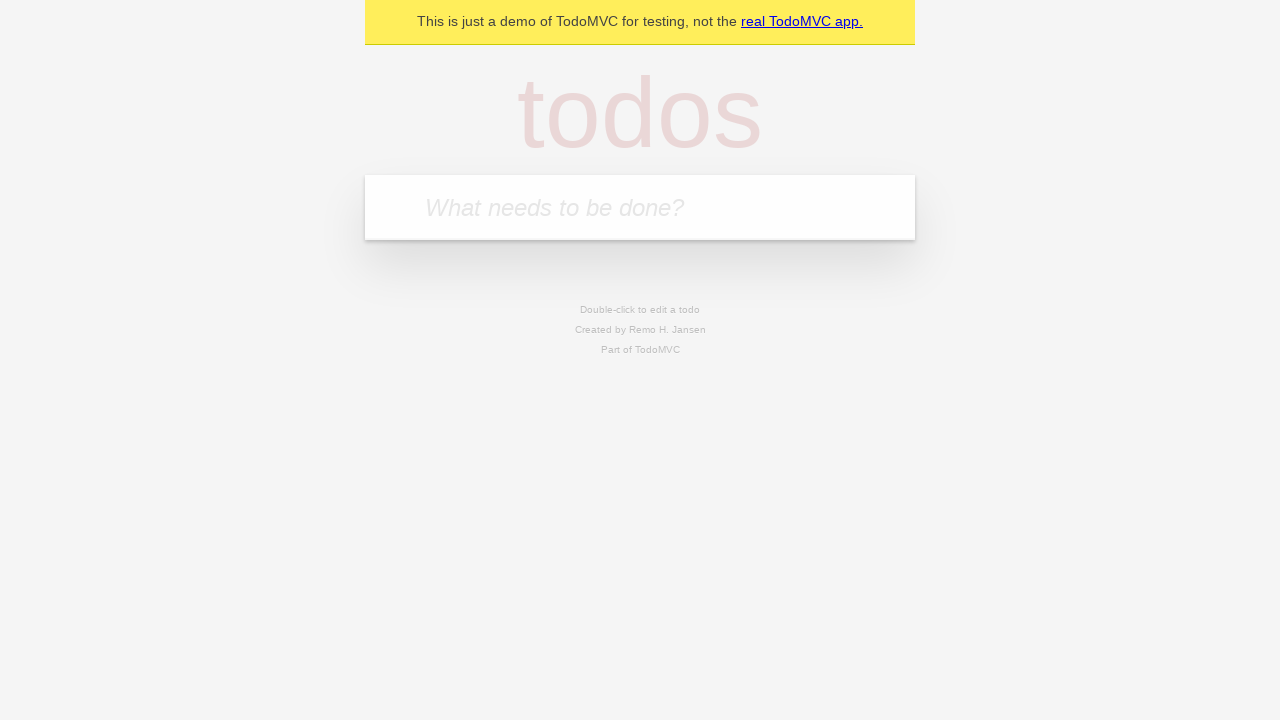

Filled todo input with 'buy some cheese' on internal:attr=[placeholder="What needs to be done?"i]
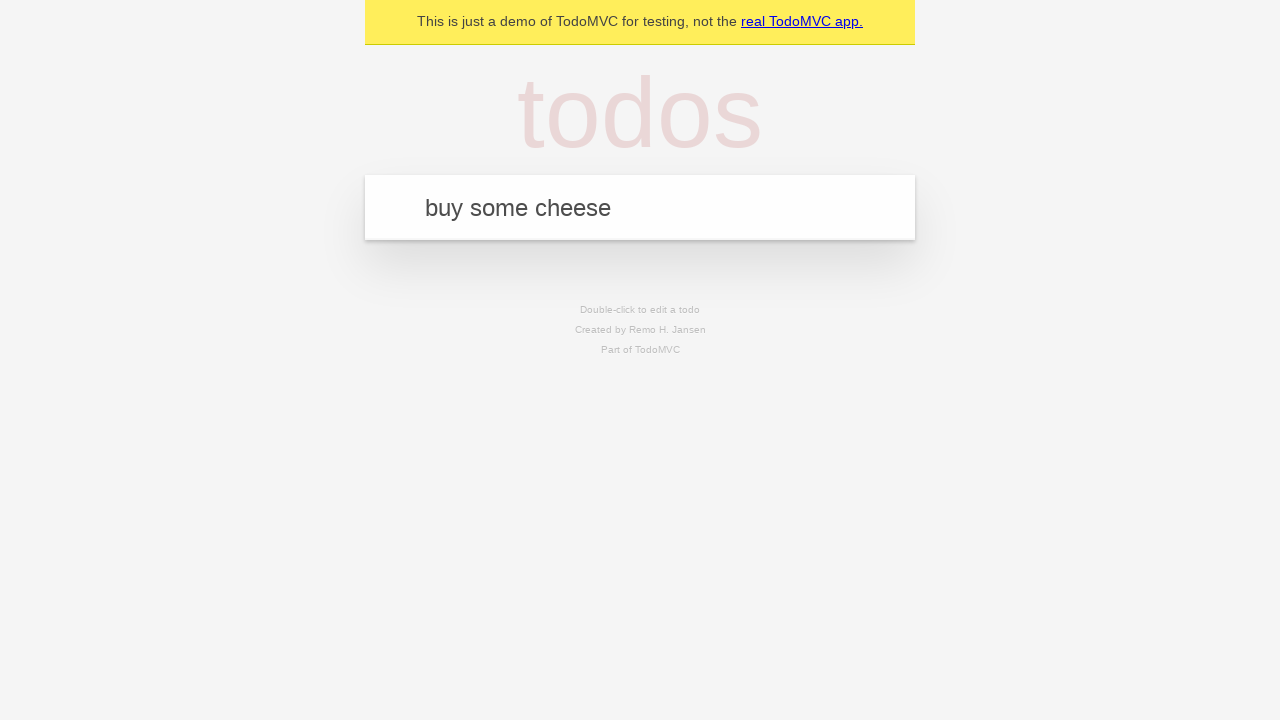

Pressed Enter to create first todo item on internal:attr=[placeholder="What needs to be done?"i]
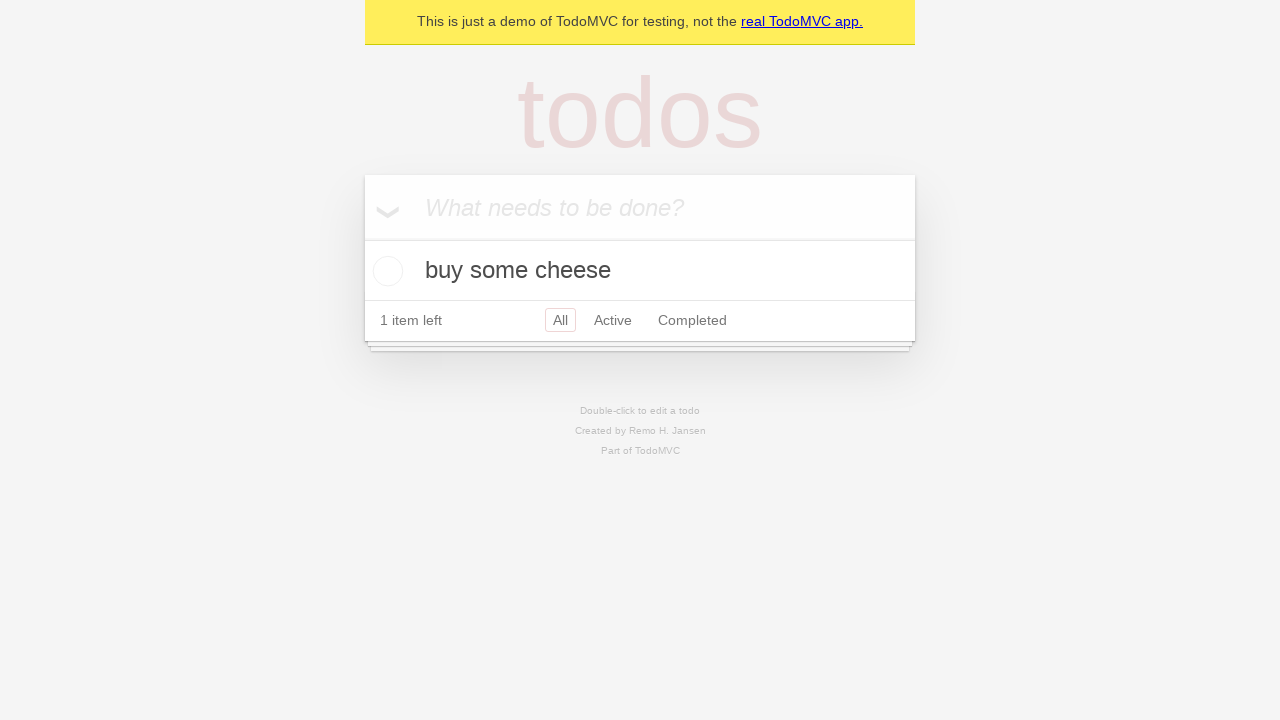

Filled todo input with 'feed the cat' on internal:attr=[placeholder="What needs to be done?"i]
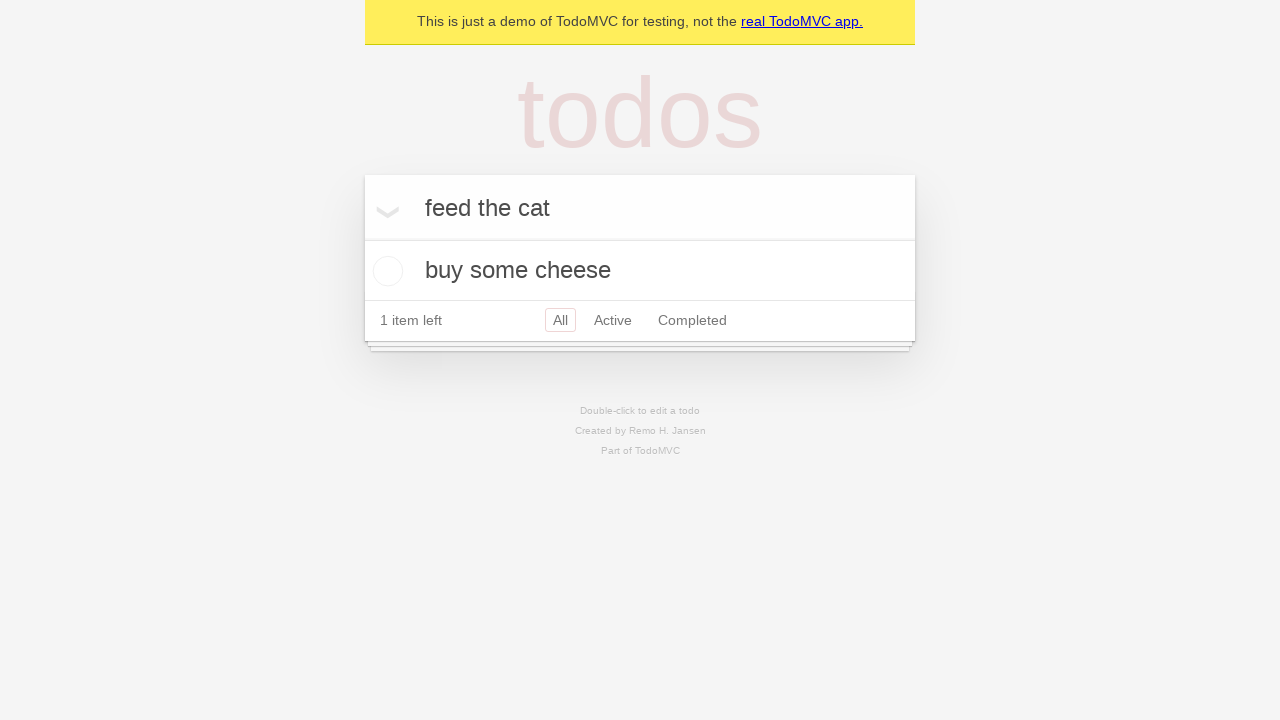

Pressed Enter to create second todo item on internal:attr=[placeholder="What needs to be done?"i]
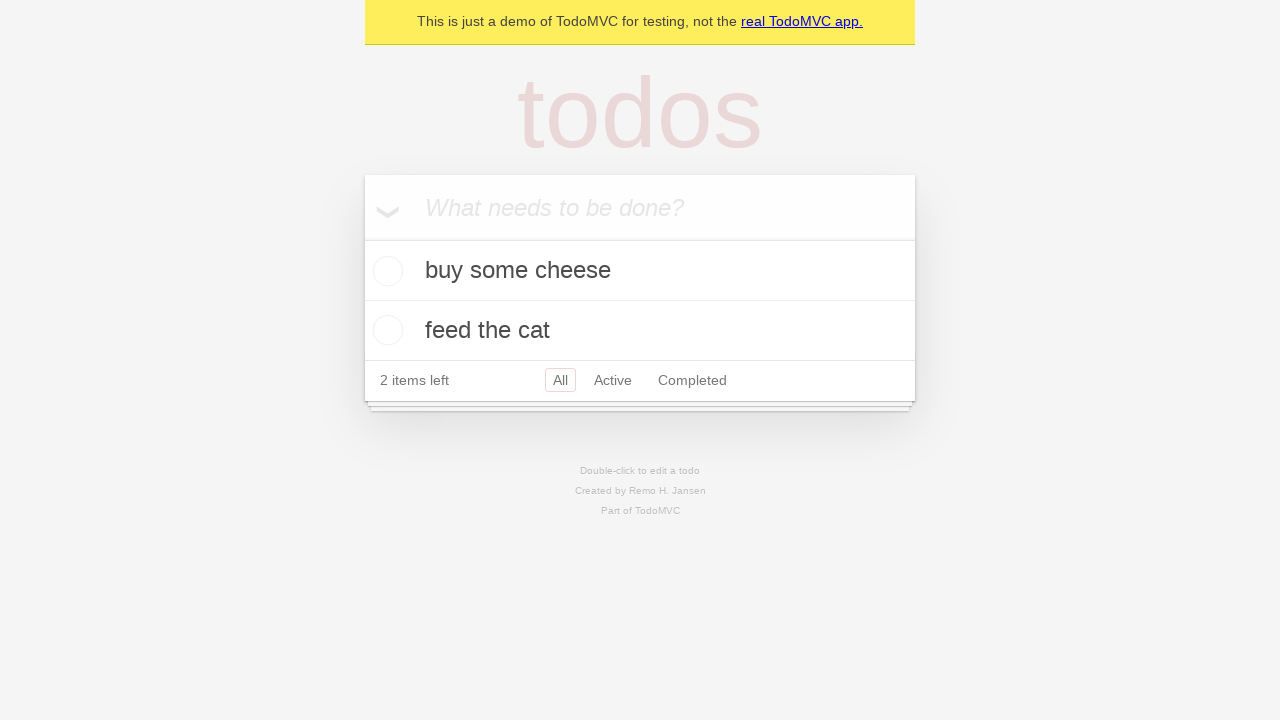

Filled todo input with 'book a doctors appointment' on internal:attr=[placeholder="What needs to be done?"i]
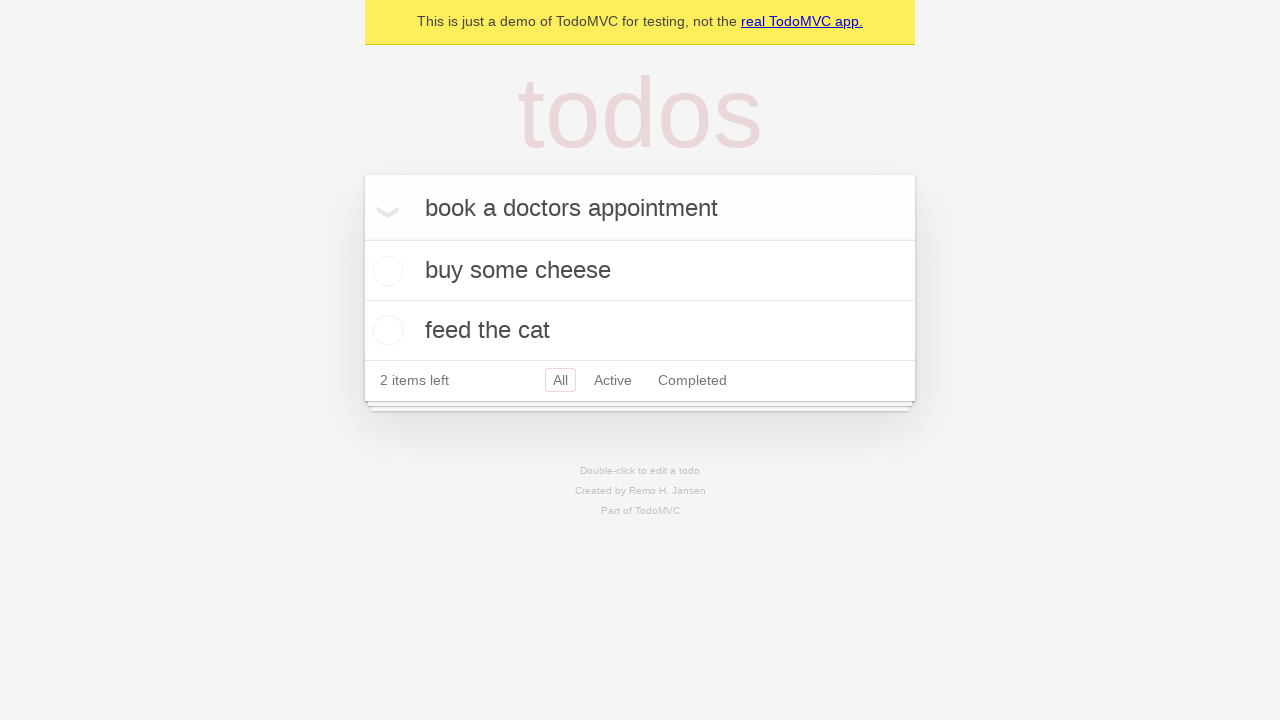

Pressed Enter to create third todo item on internal:attr=[placeholder="What needs to be done?"i]
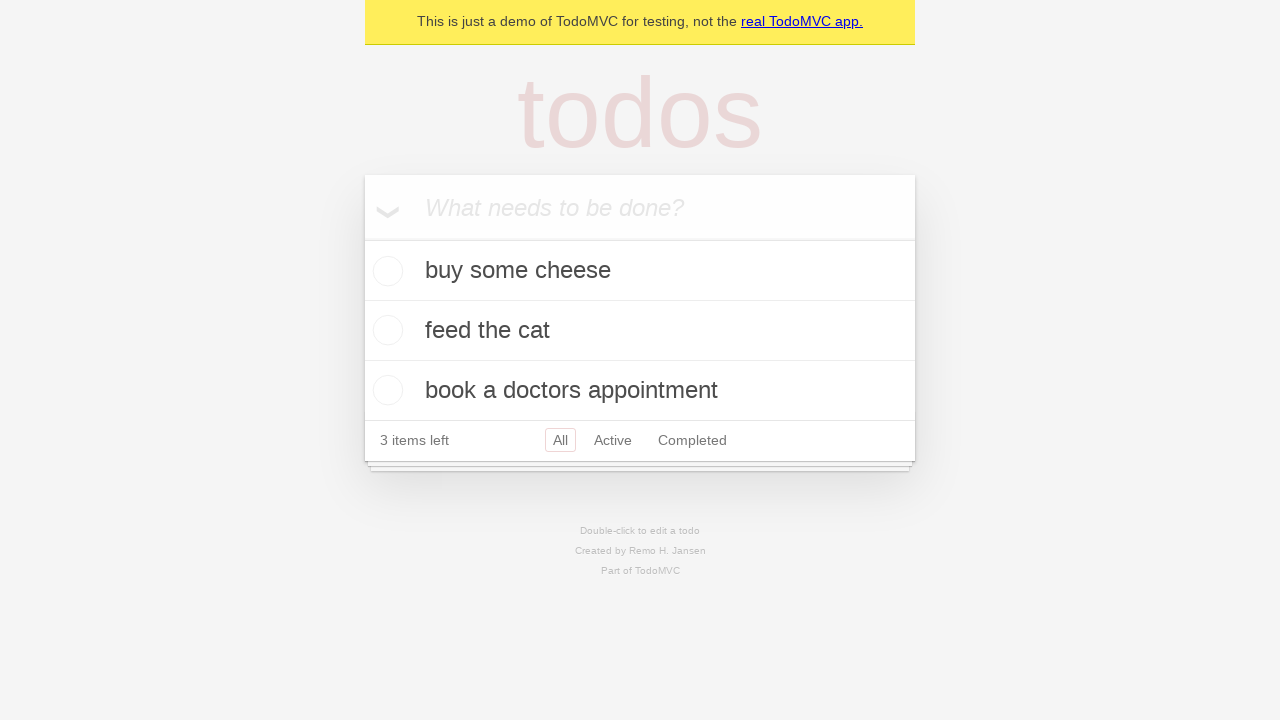

Waited for all three todo items to be created
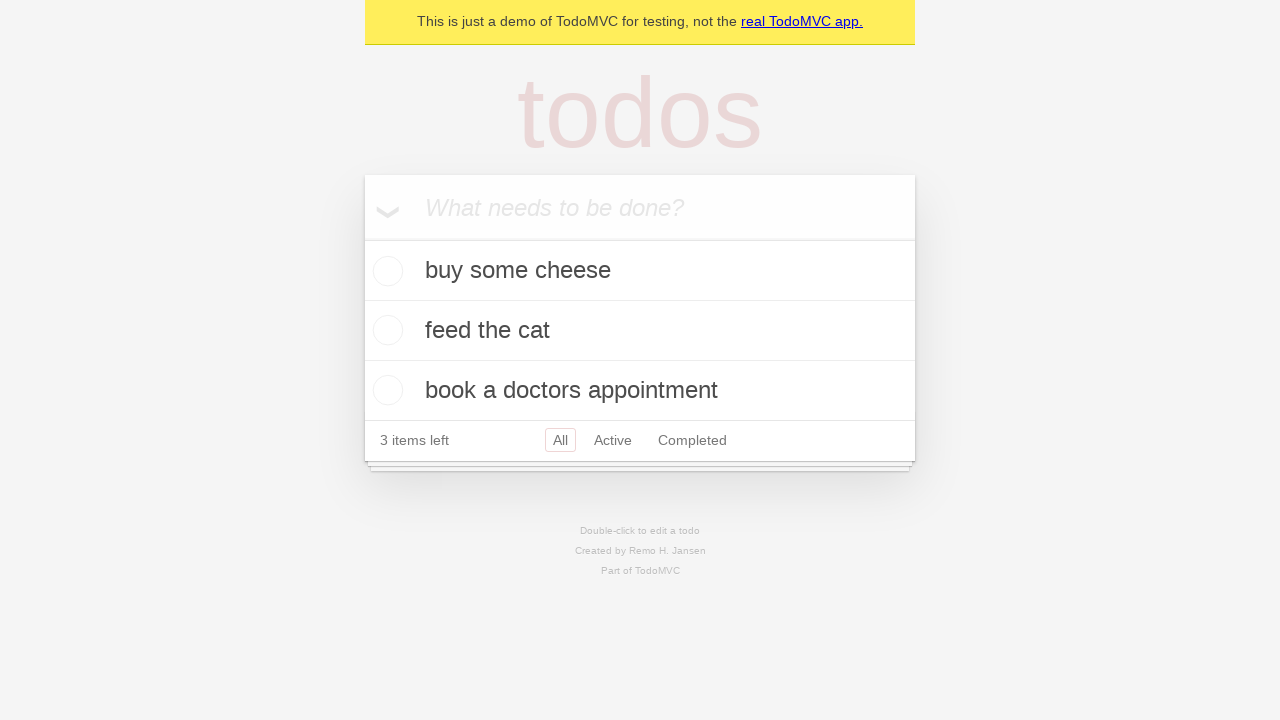

Checked the second todo item 'feed the cat' at (385, 330) on [data-testid='todo-item'] >> nth=1 >> internal:role=checkbox
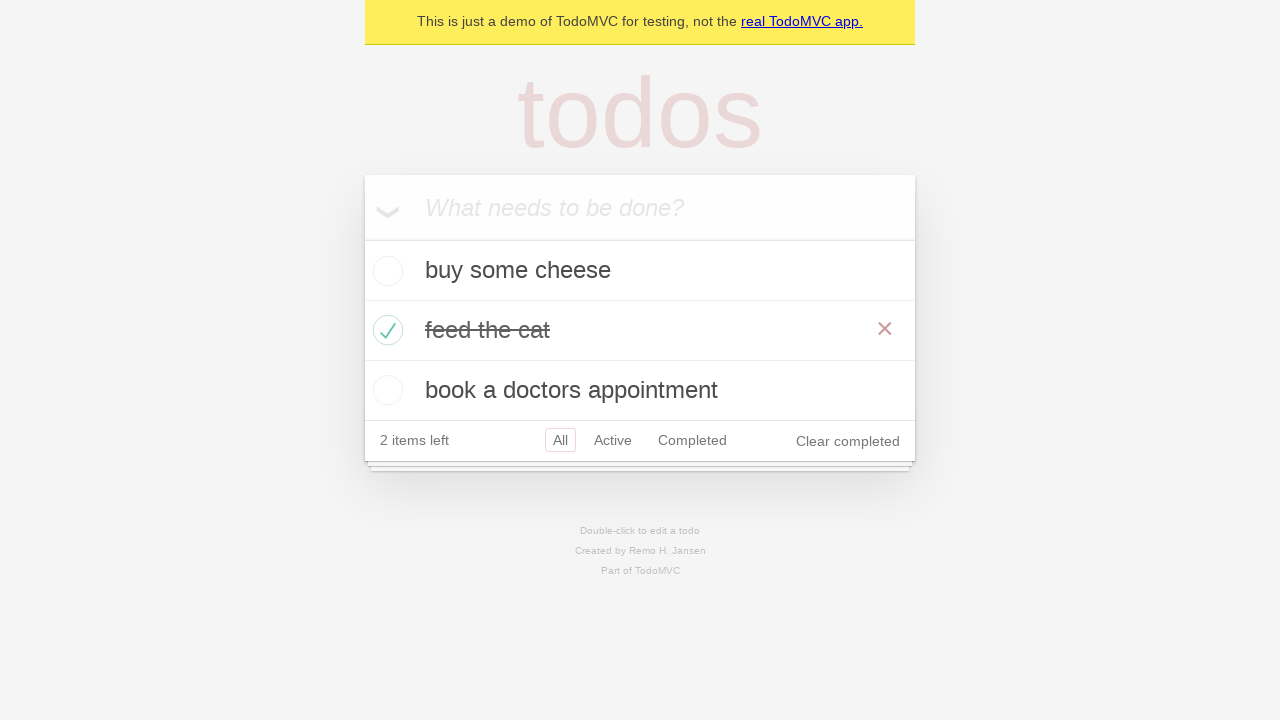

Clicked 'Completed' filter link to display only completed items at (692, 440) on internal:role=link[name="Completed"i]
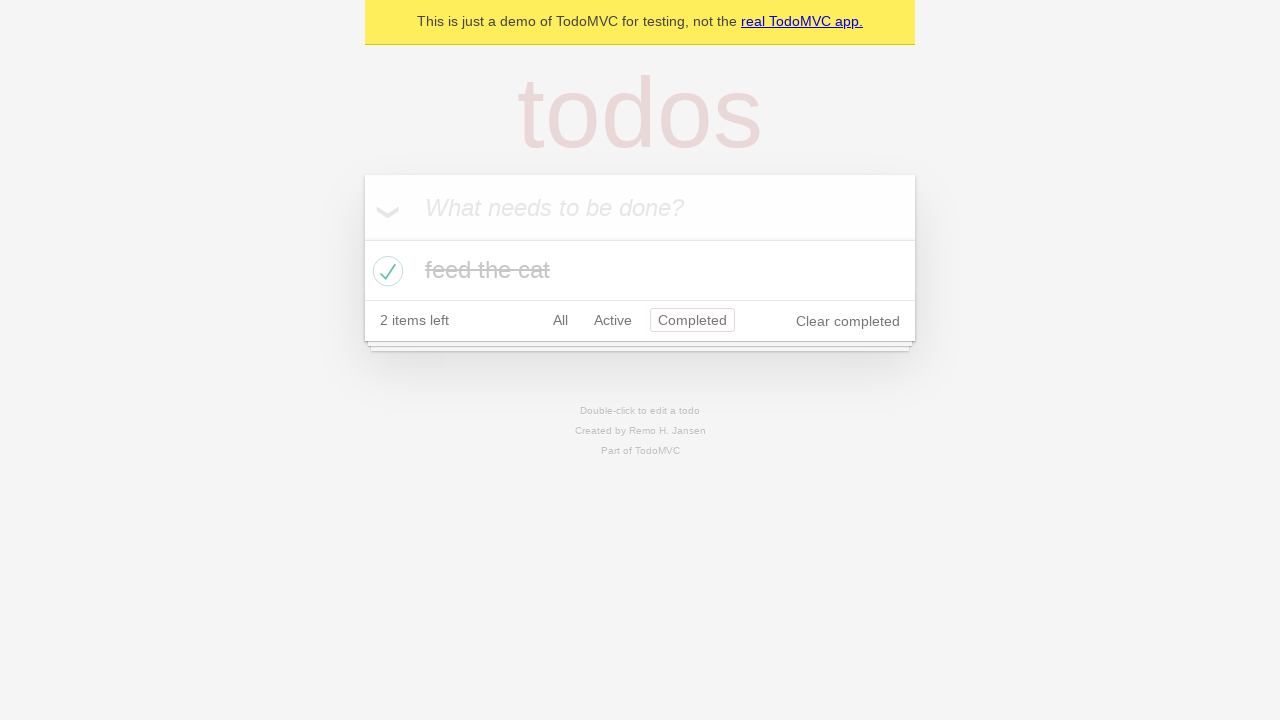

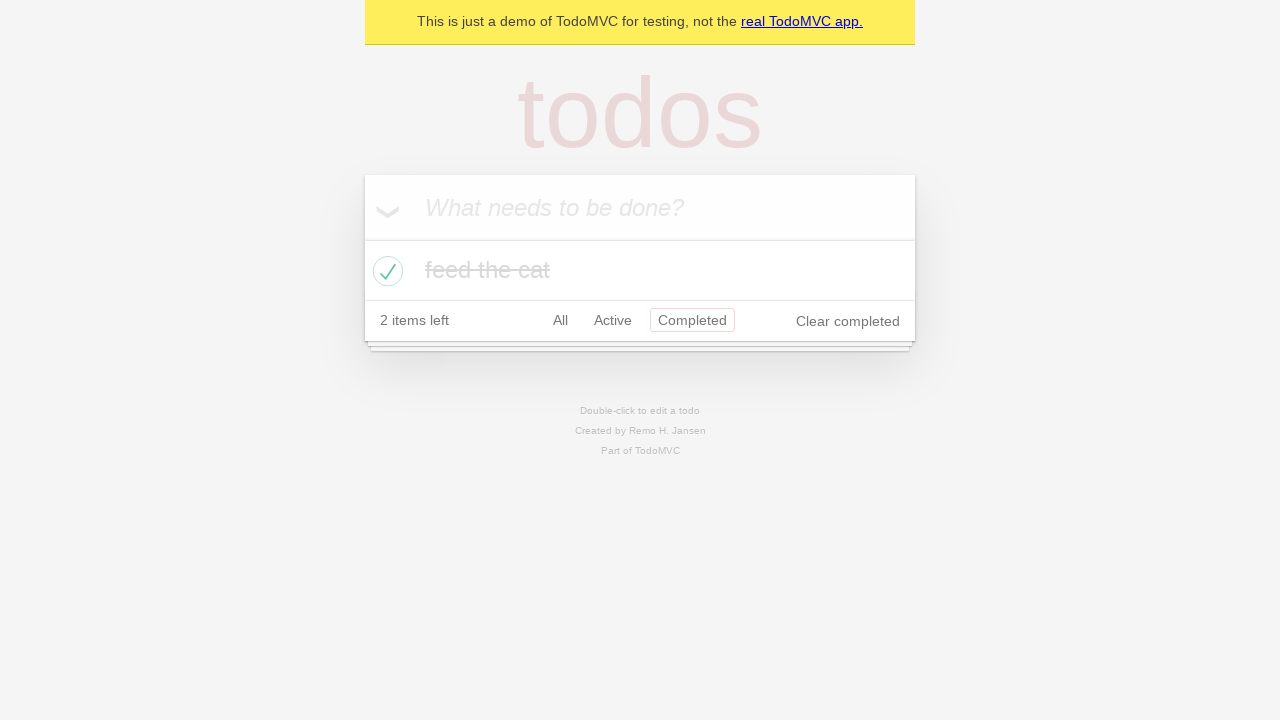